Tests the welcome page by verifying the jumbotron quote content is displayed

Starting URL: https://cs1632.appspot.com

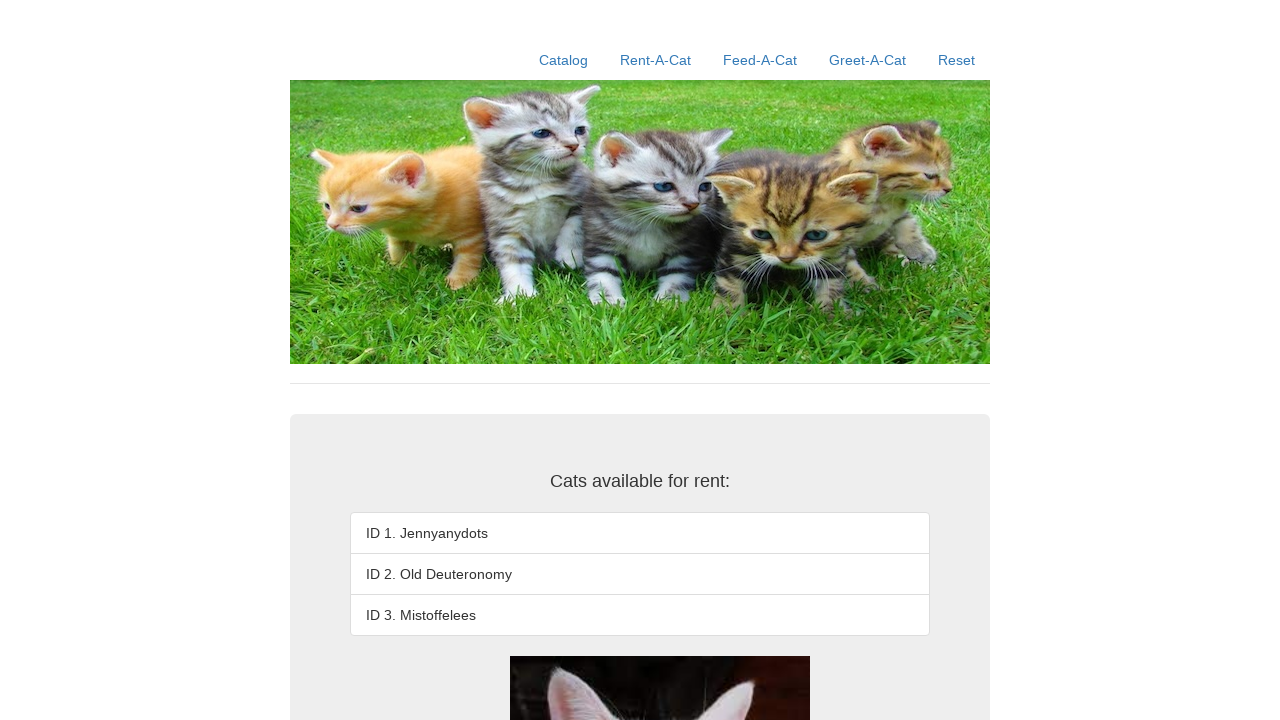

Navigated to welcome page at https://cs1632.appspot.com
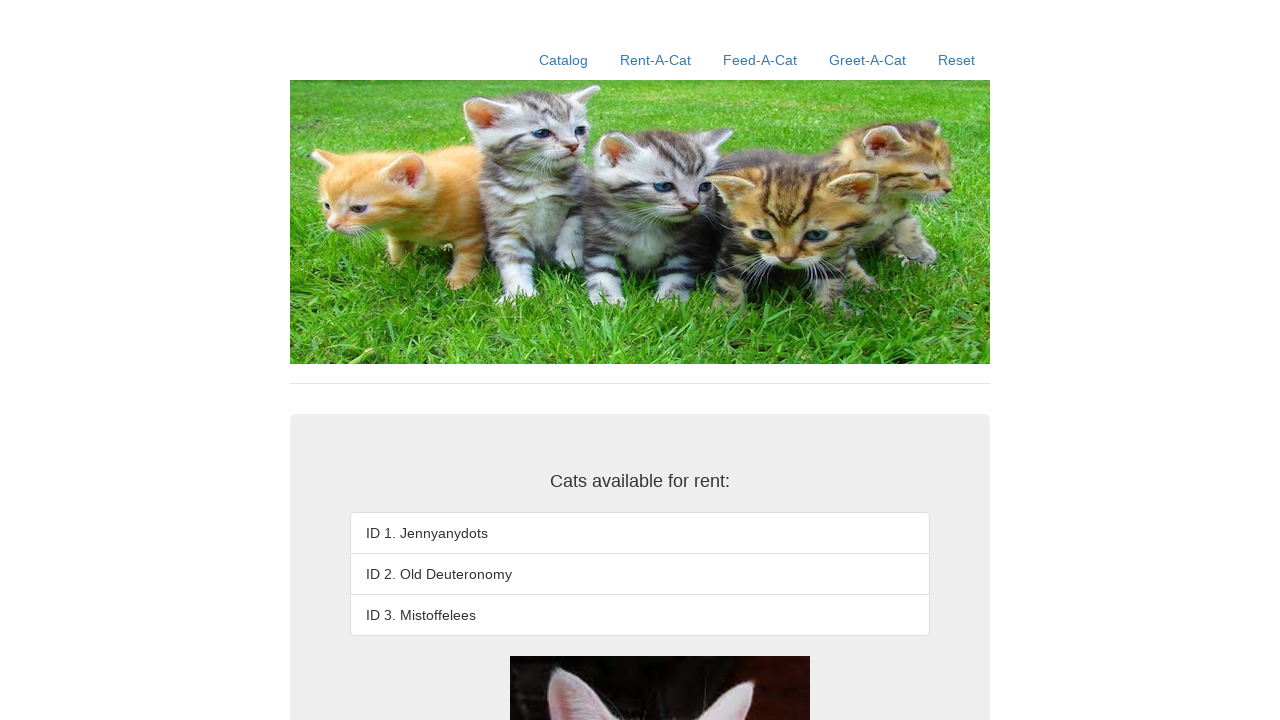

Jumbotron element loaded on welcome page
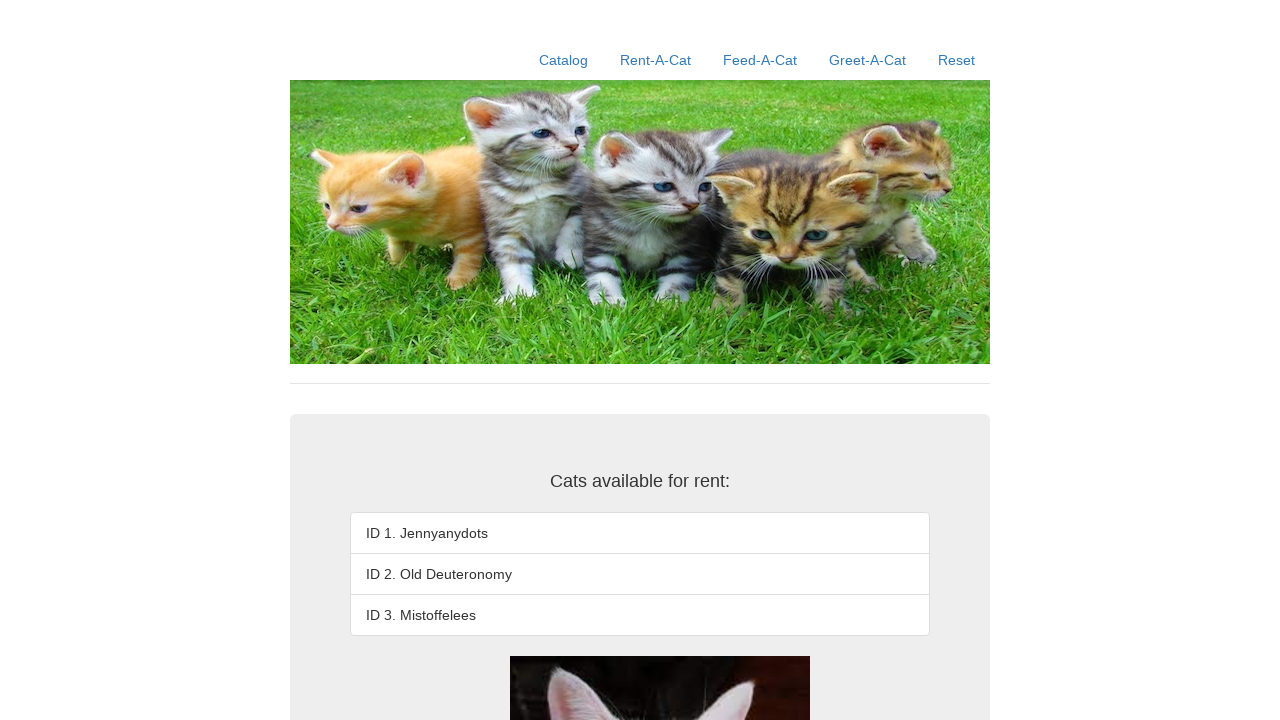

Clicked on jumbotron to verify quote content is displayed at (640, 360) on .jumbotron
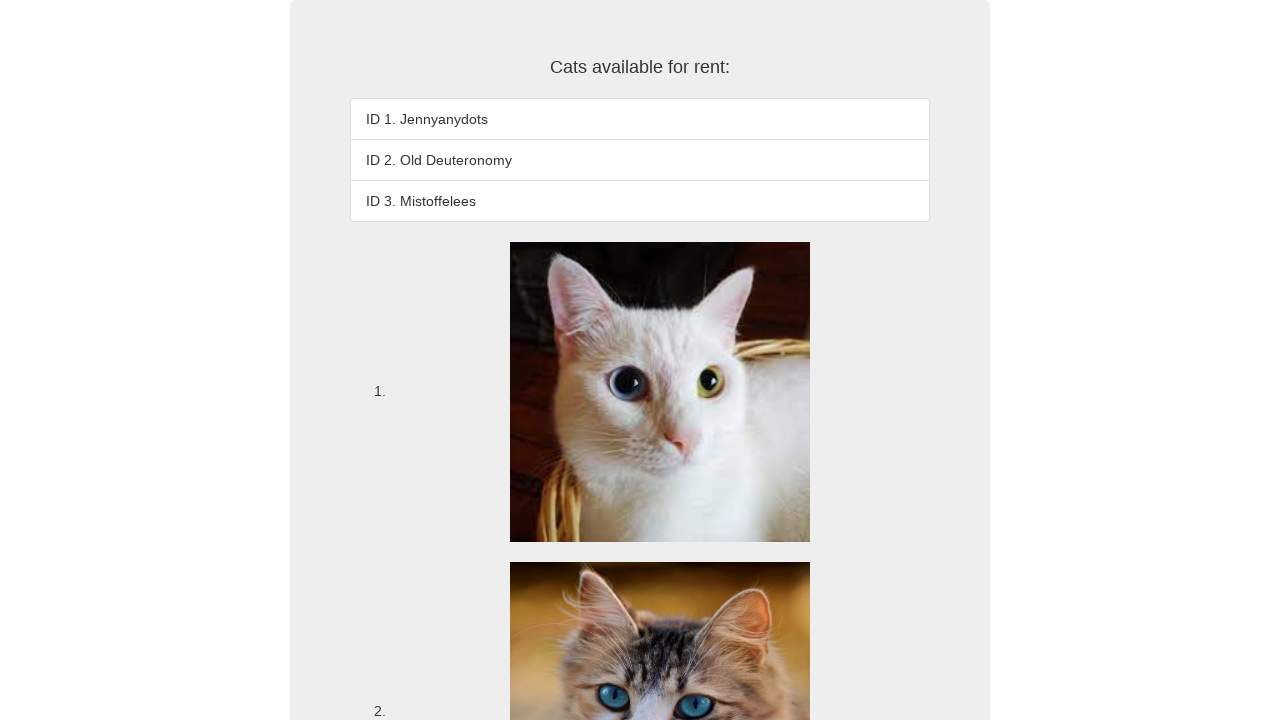

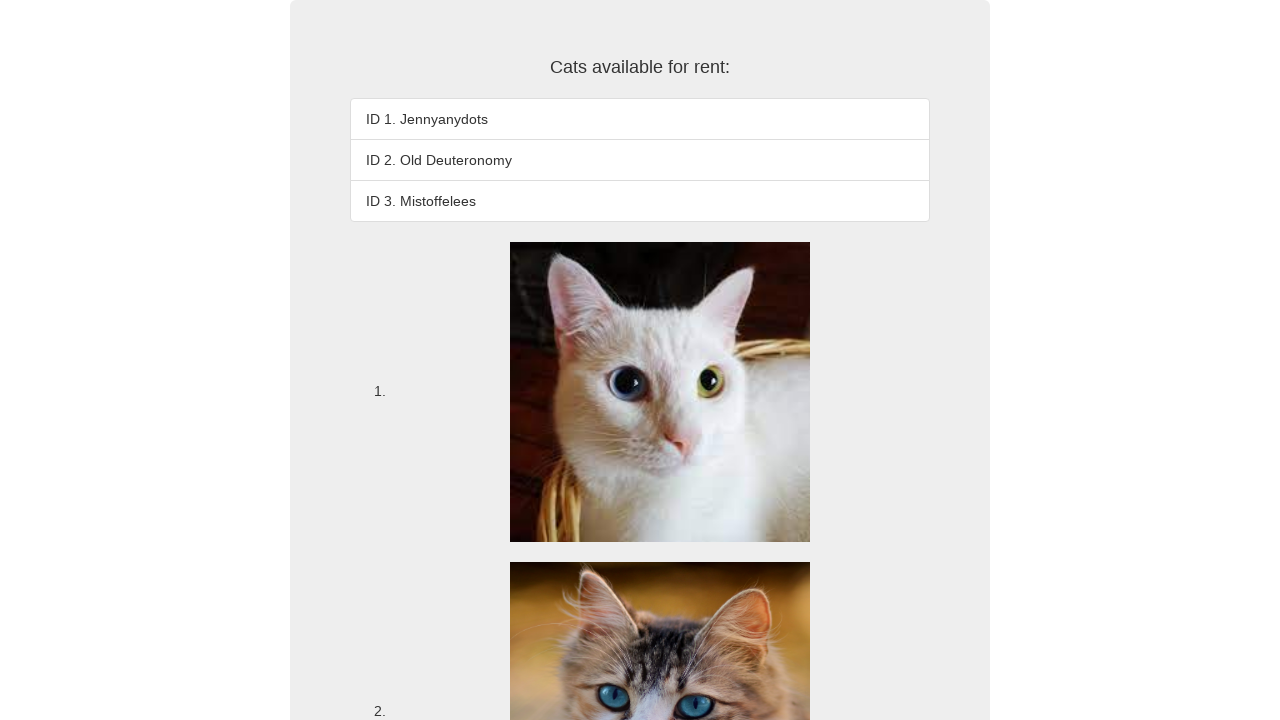